Tests radio button selection functionality by iterating through vehicle radio buttons and selecting unselected options

Starting URL: https://omayo.blogspot.com/

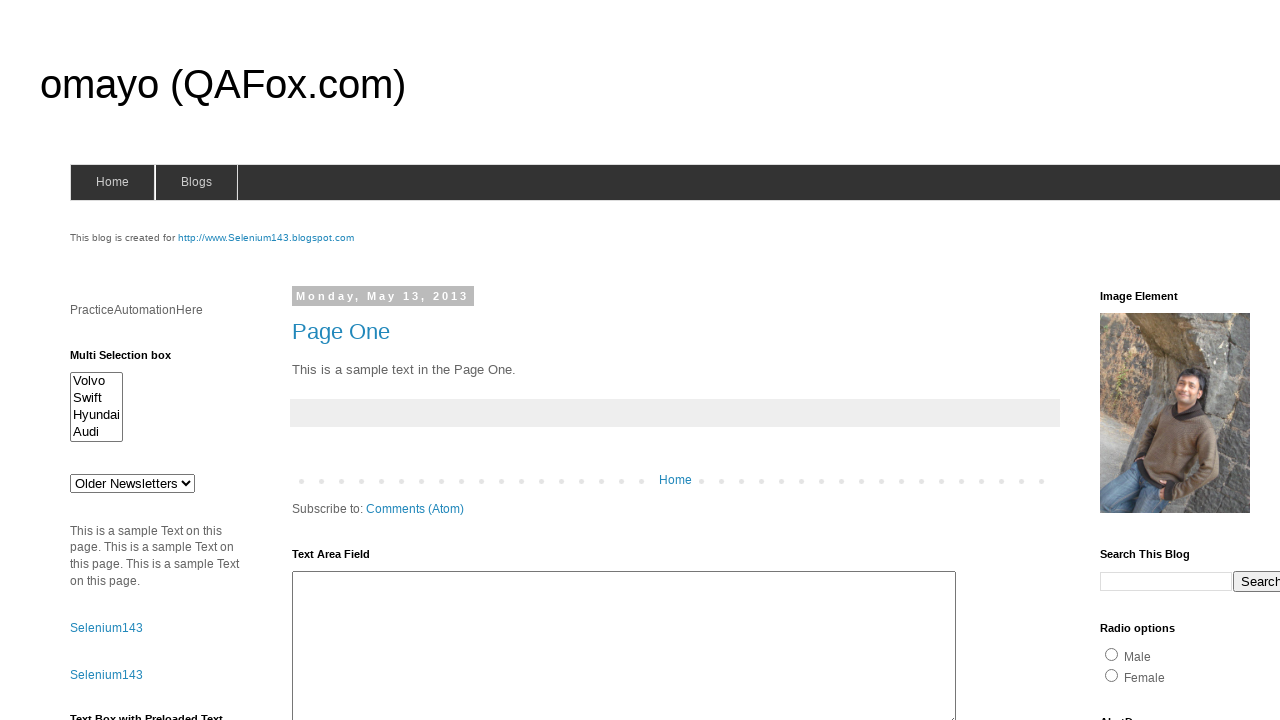

Navigated to https://omayo.blogspot.com/
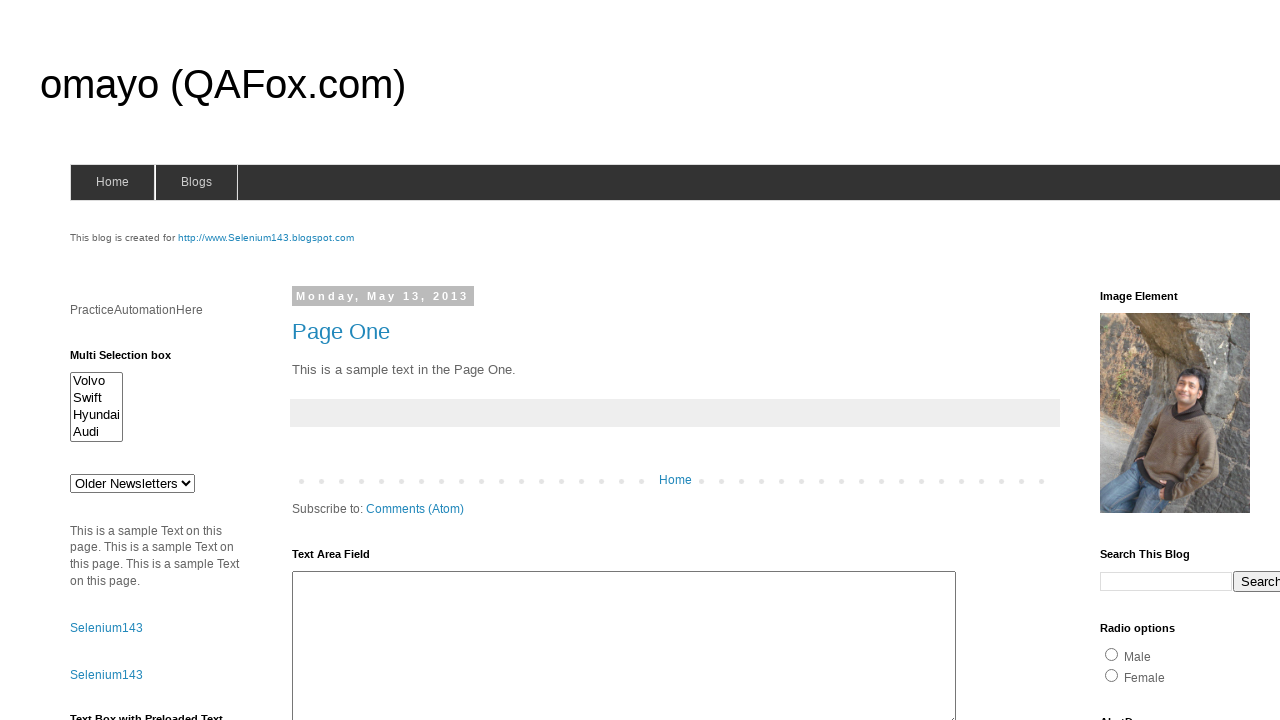

Located all vehicle radio buttons
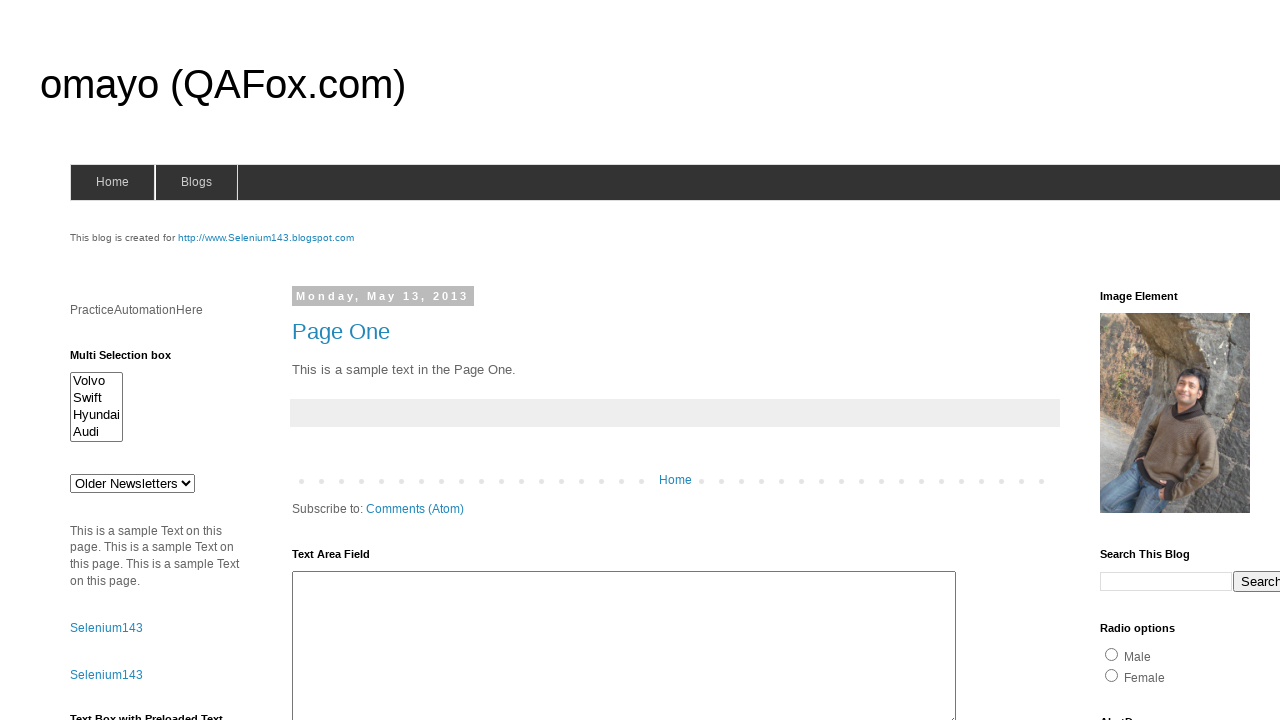

Clicked an unselected vehicle radio button at (1138, 361) on input[name='vehicle'] >> nth=0
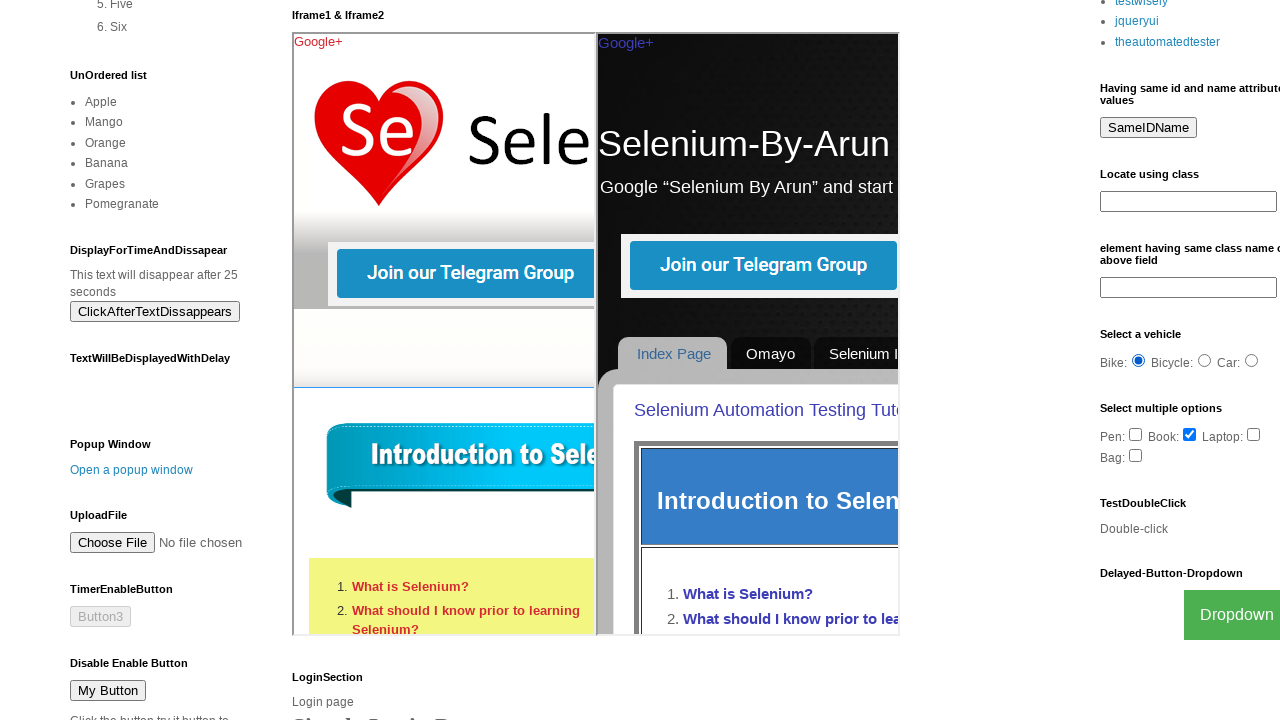

Waited 1 second for visibility
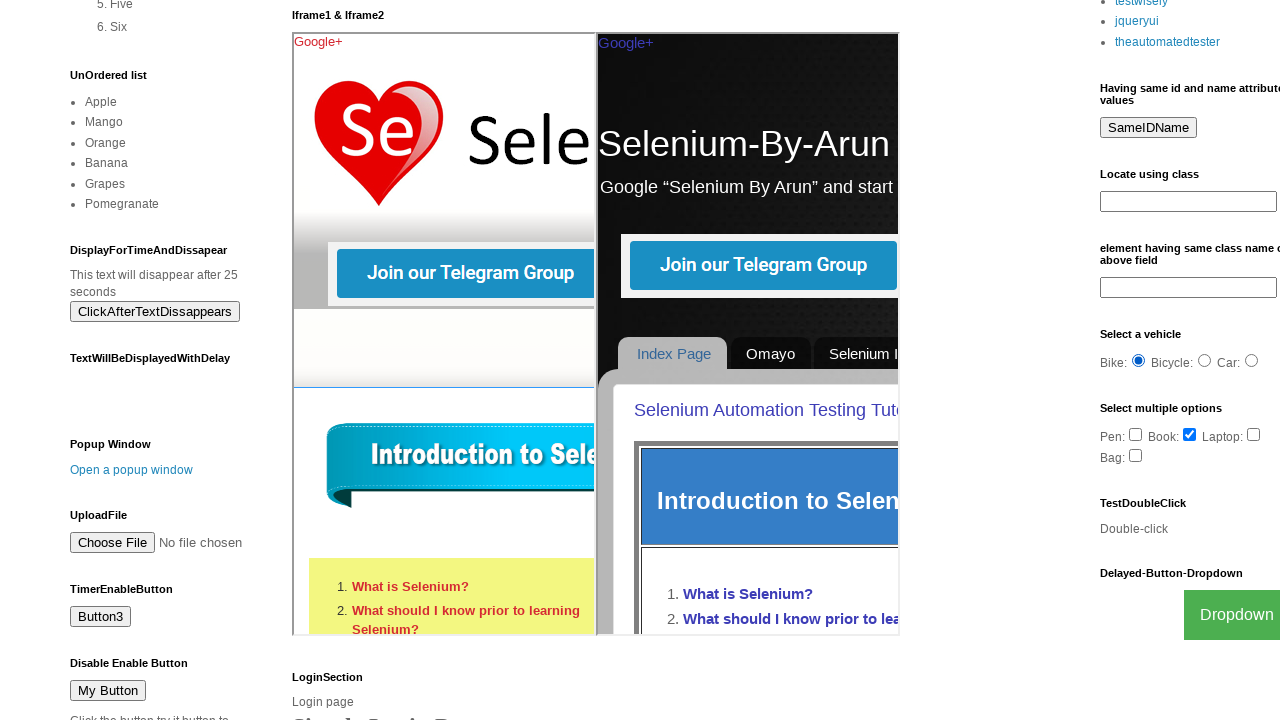

Clicked an unselected vehicle radio button at (1204, 361) on input[name='vehicle'] >> nth=1
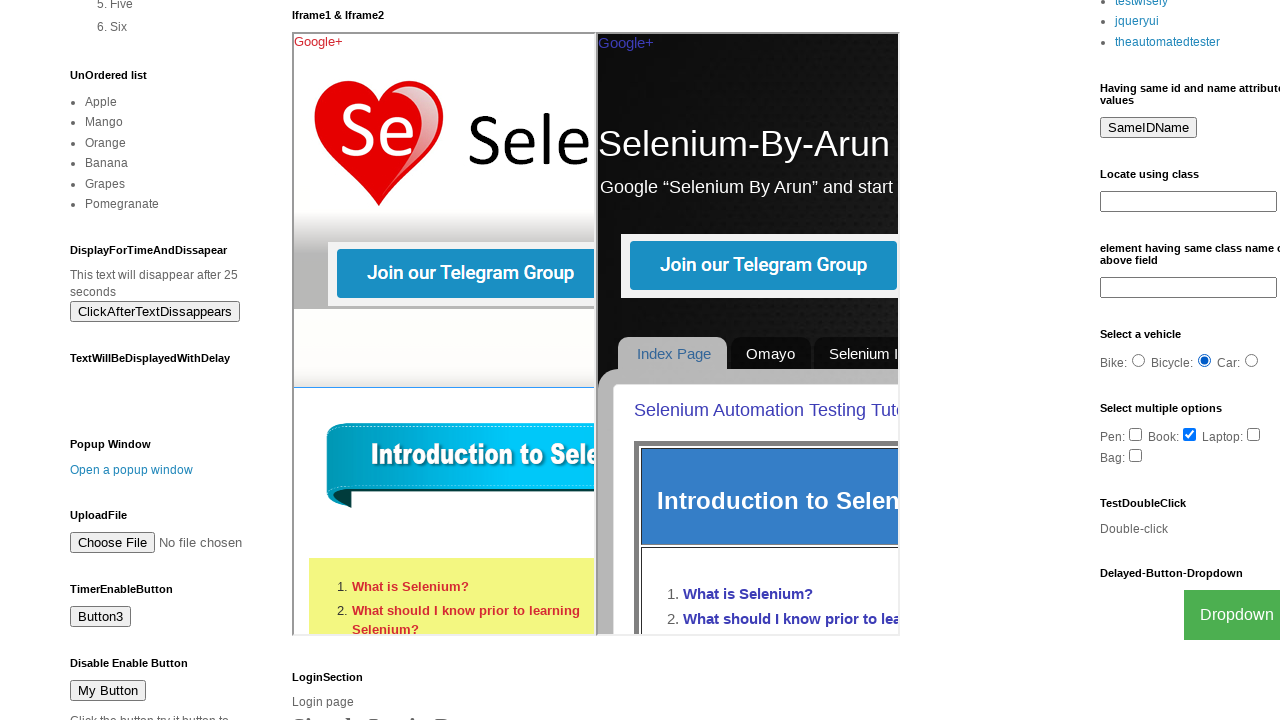

Waited 1 second for visibility
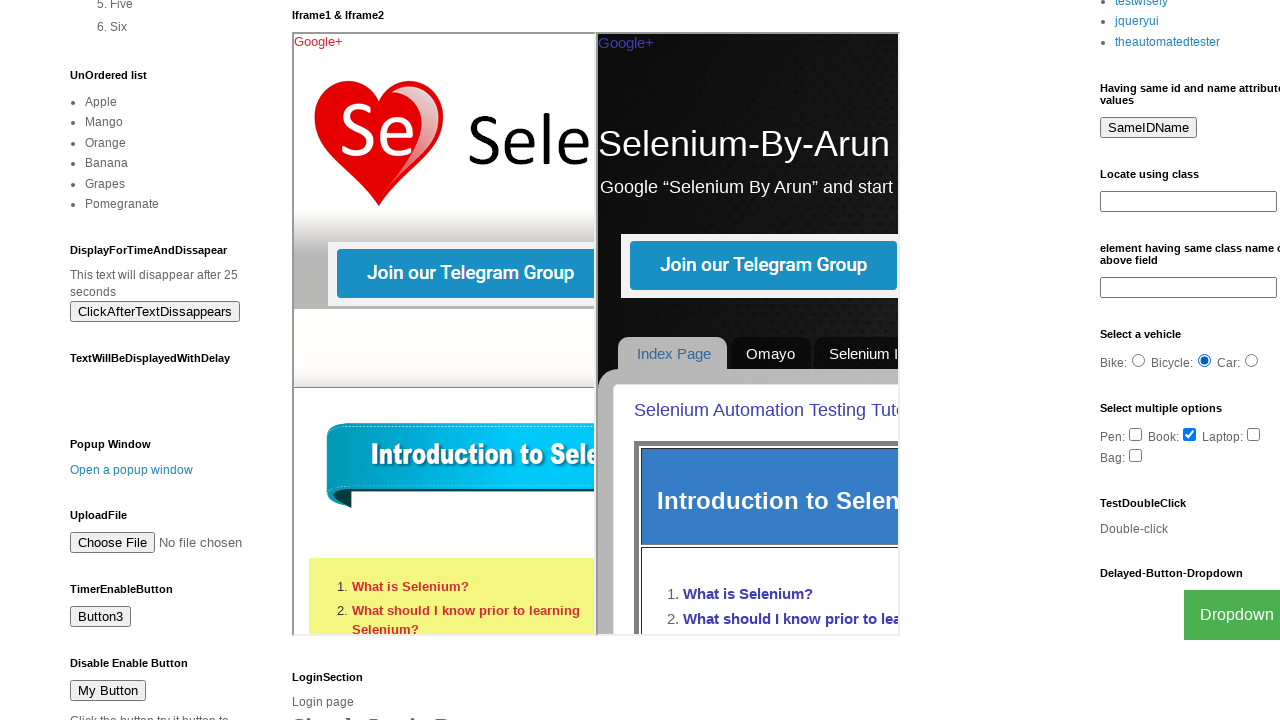

Clicked an unselected vehicle radio button at (1252, 361) on input[name='vehicle'] >> nth=2
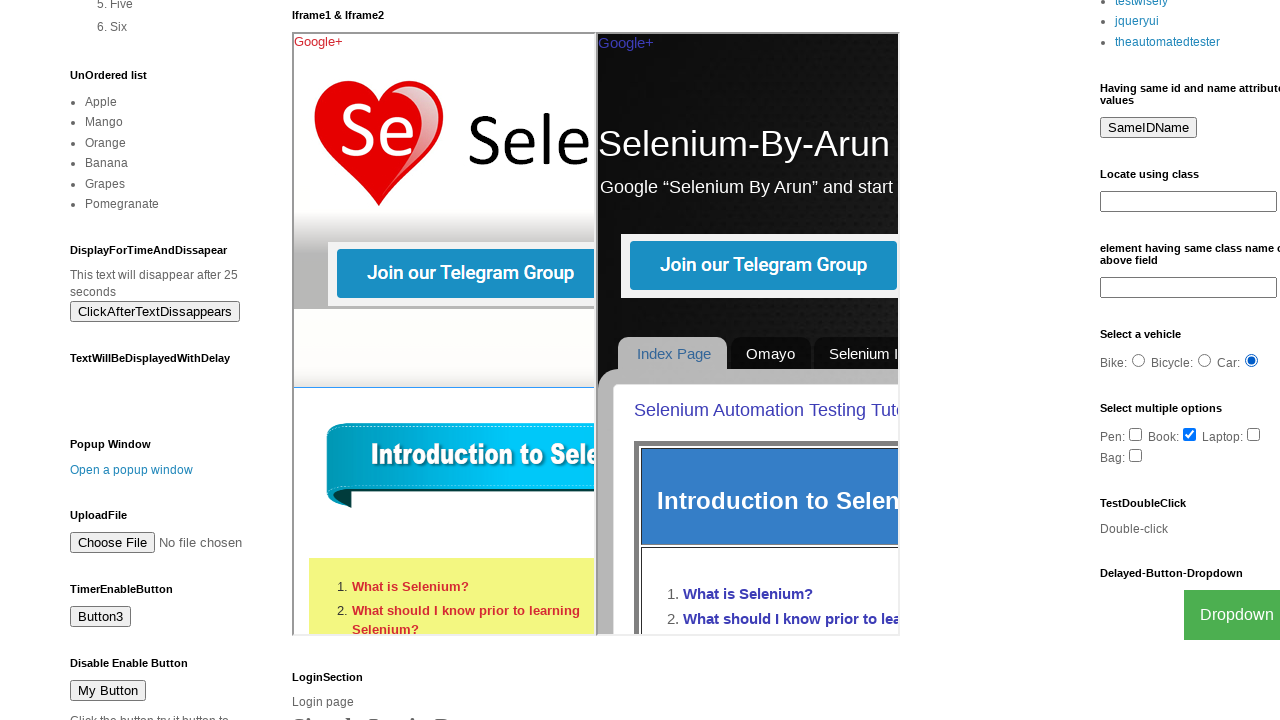

Waited 1 second for visibility
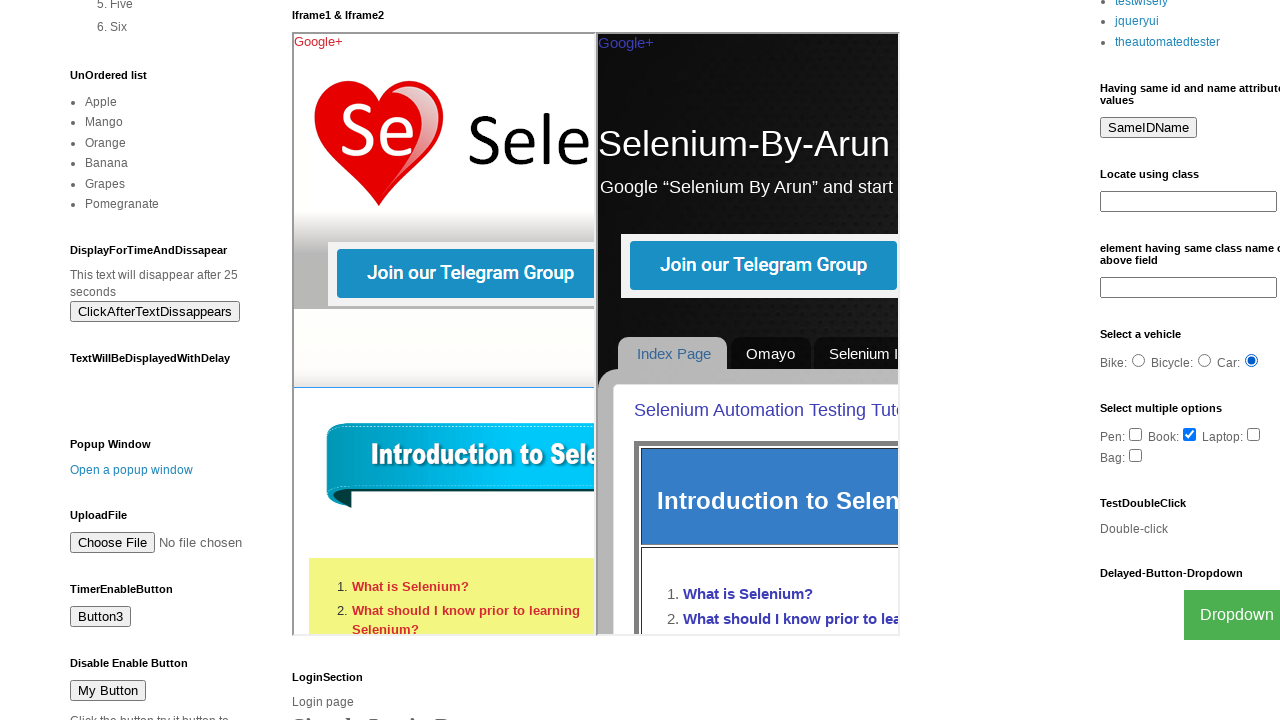

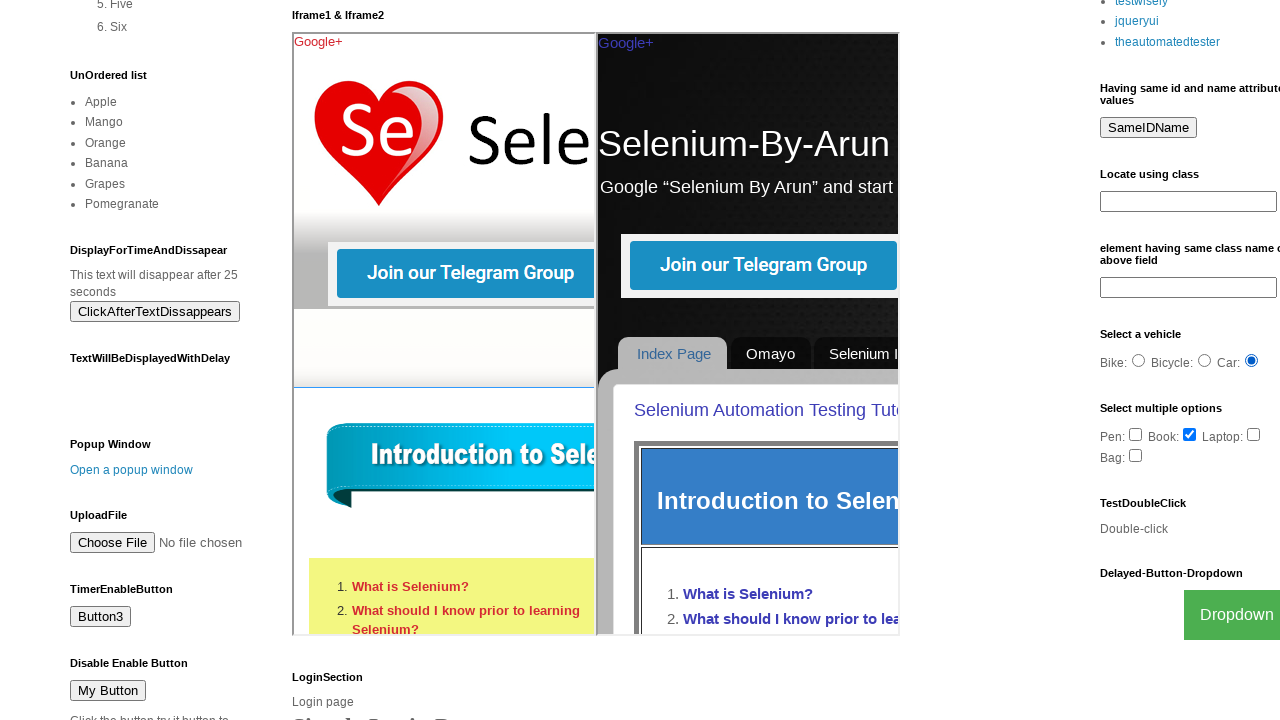